Tests alert handling functionality by entering a name in a text field, triggering an alert, reading the alert text, and accepting it

Starting URL: https://rahulshettyacademy.com/AutomationPractice/

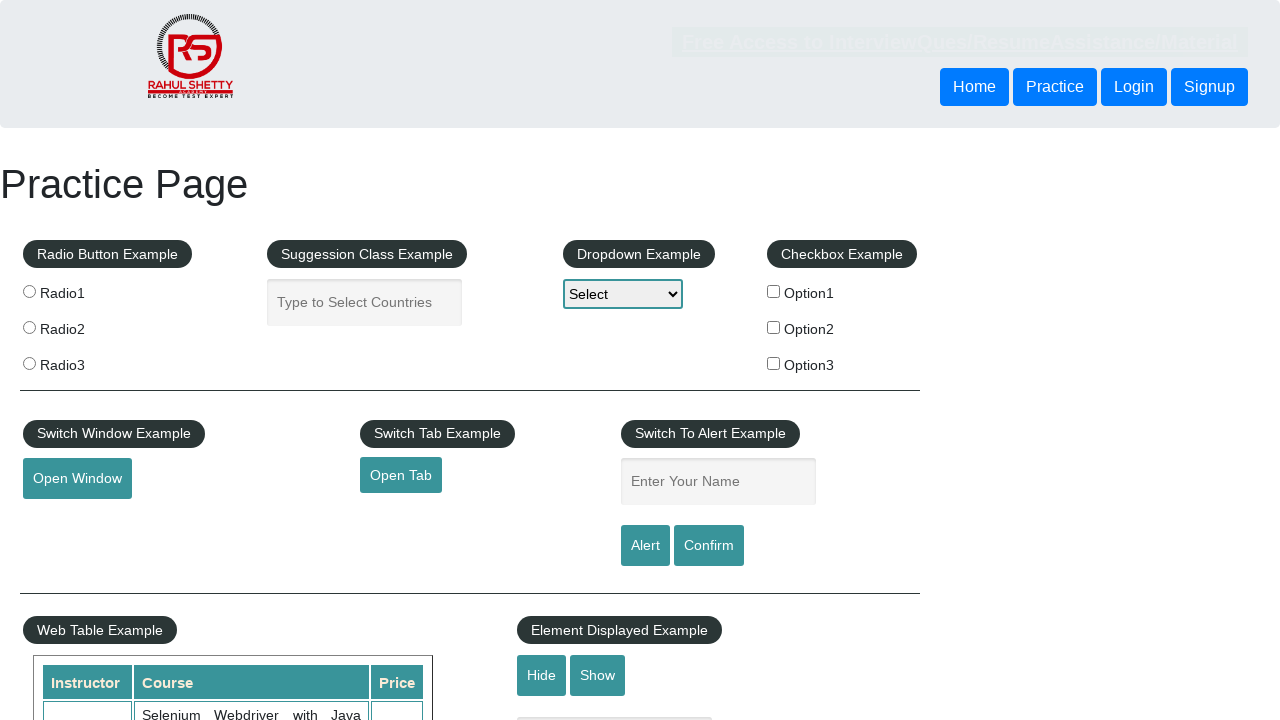

Filled name field with 'Maissy' on #name
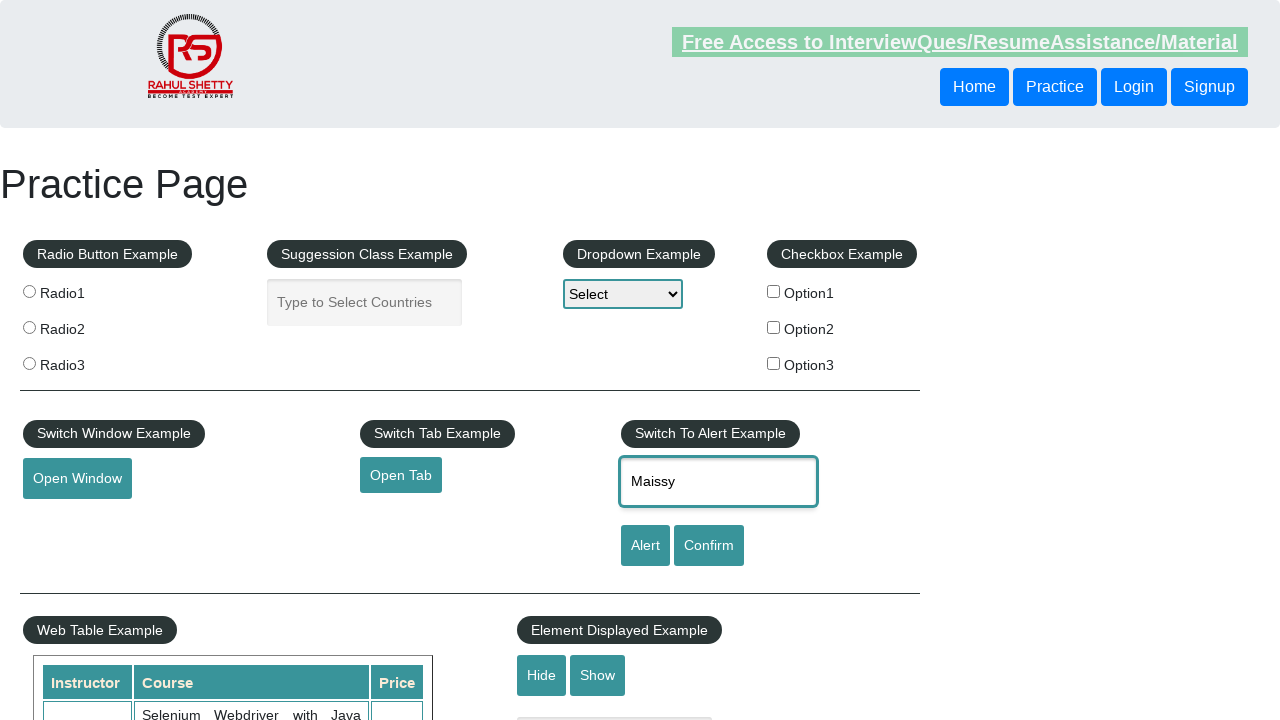

Clicked alert button to trigger alert at (645, 546) on #alertbtn
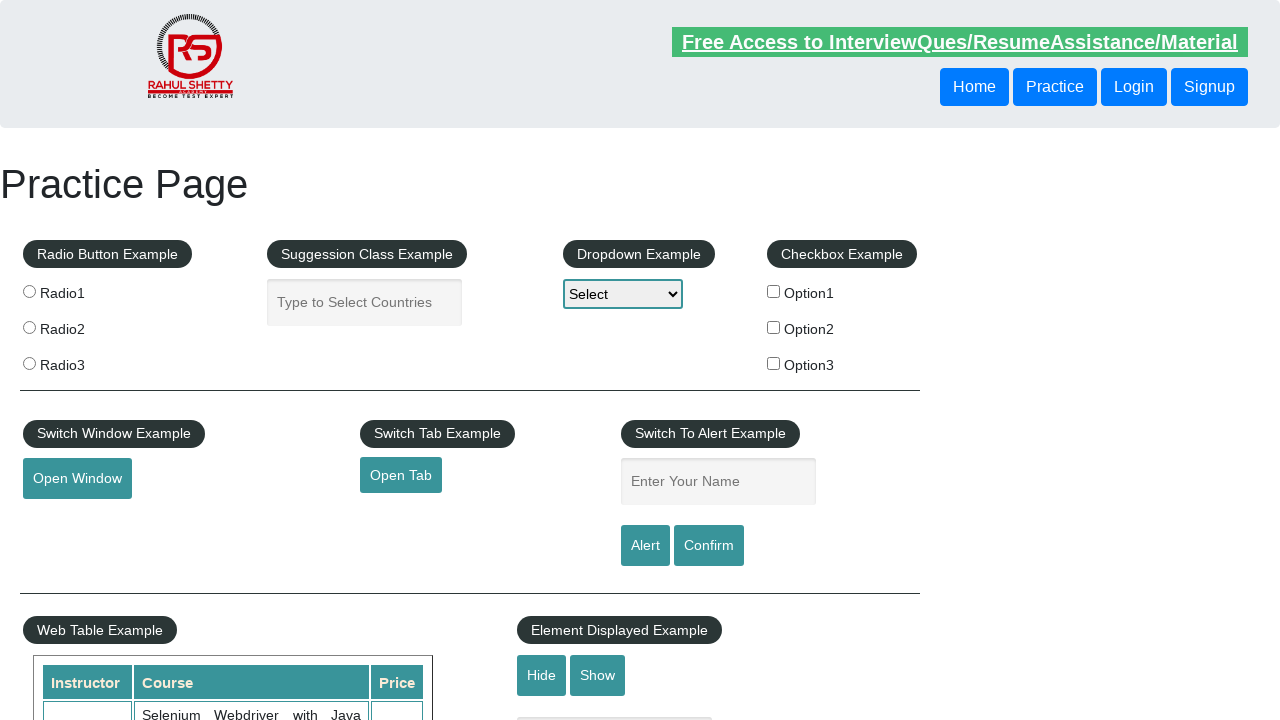

Set up dialog handler to accept alerts
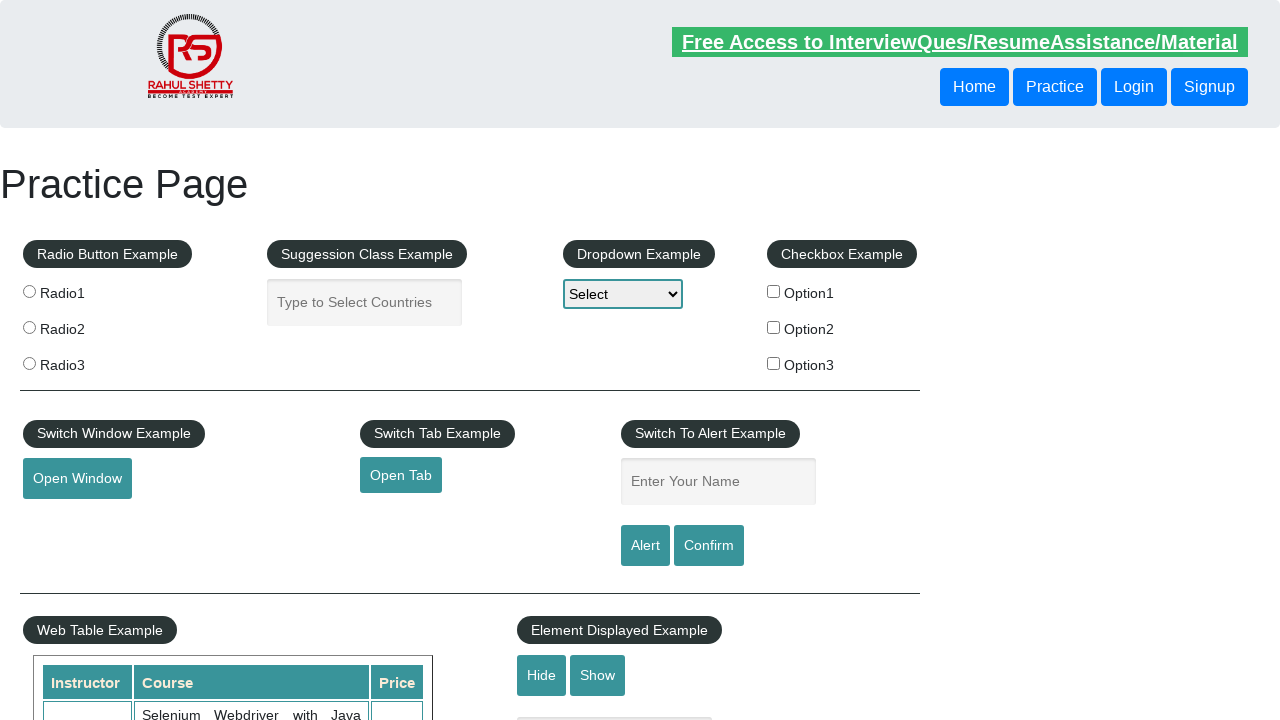

Clicked alert button again to trigger and handle alert at (645, 546) on #alertbtn
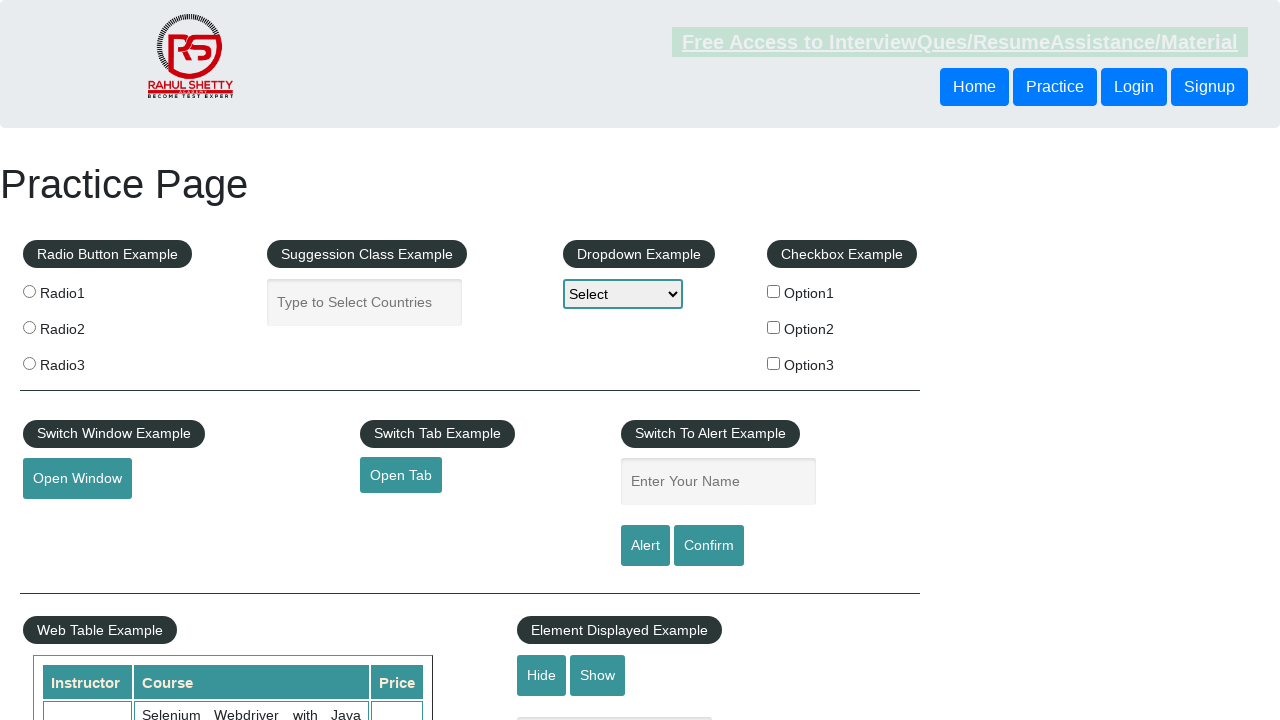

Waited for alert handling to complete
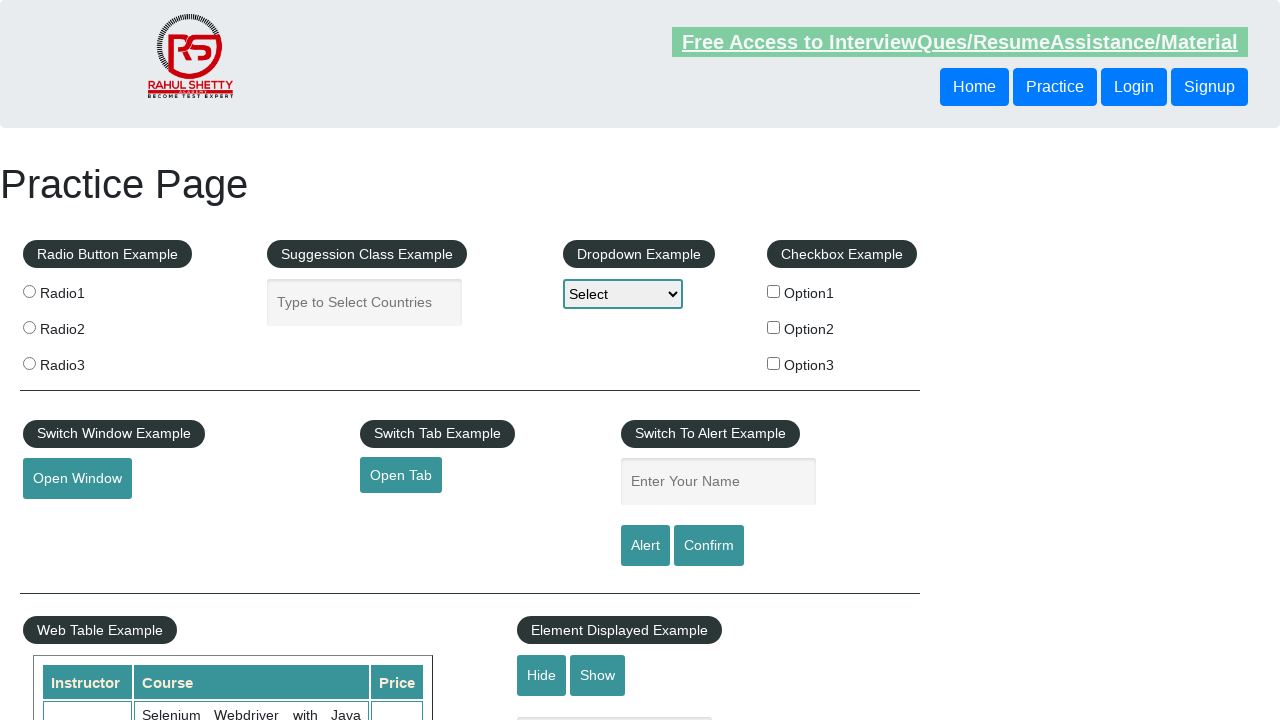

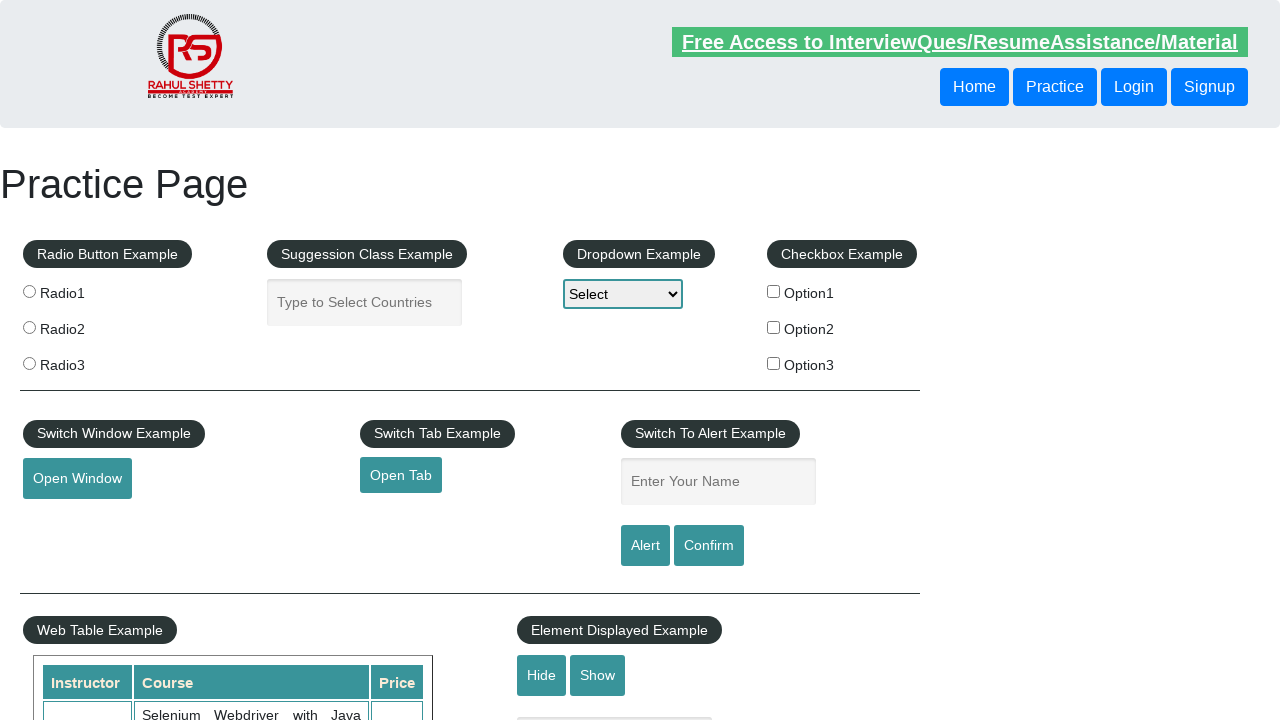